Tests laminate flooring calculator with larger room dimensions, calculating required materials and total cost for the installation

Starting URL: https://masterskayapola.ru/kalkulyator/laminata.html

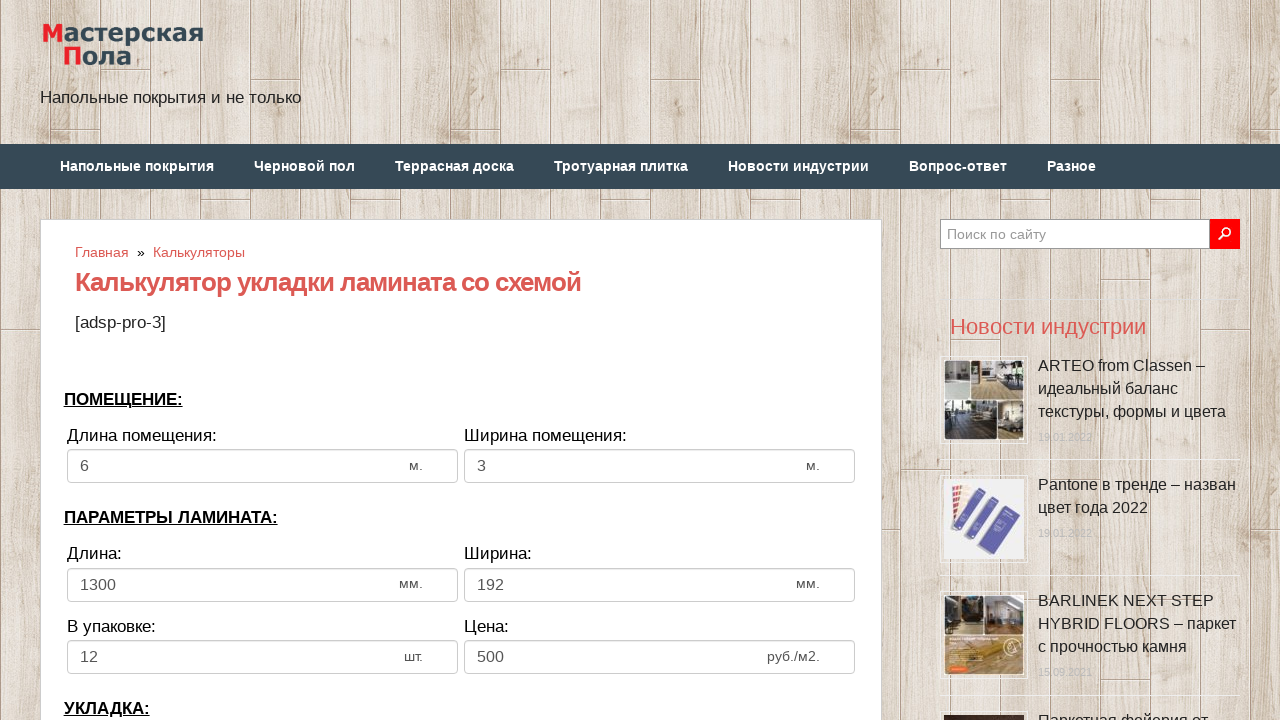

Filled room width with 13 on input[name='calc_roomwidth']
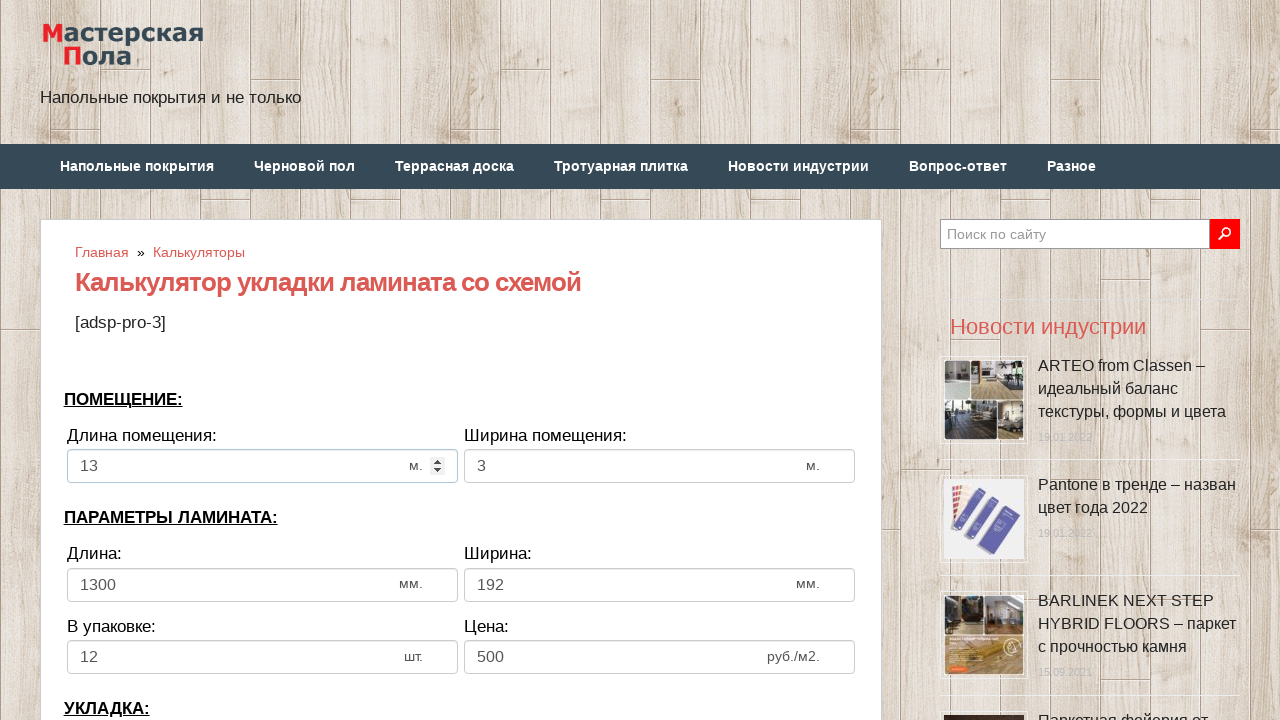

Filled room height with 8 on input[name='calc_roomheight']
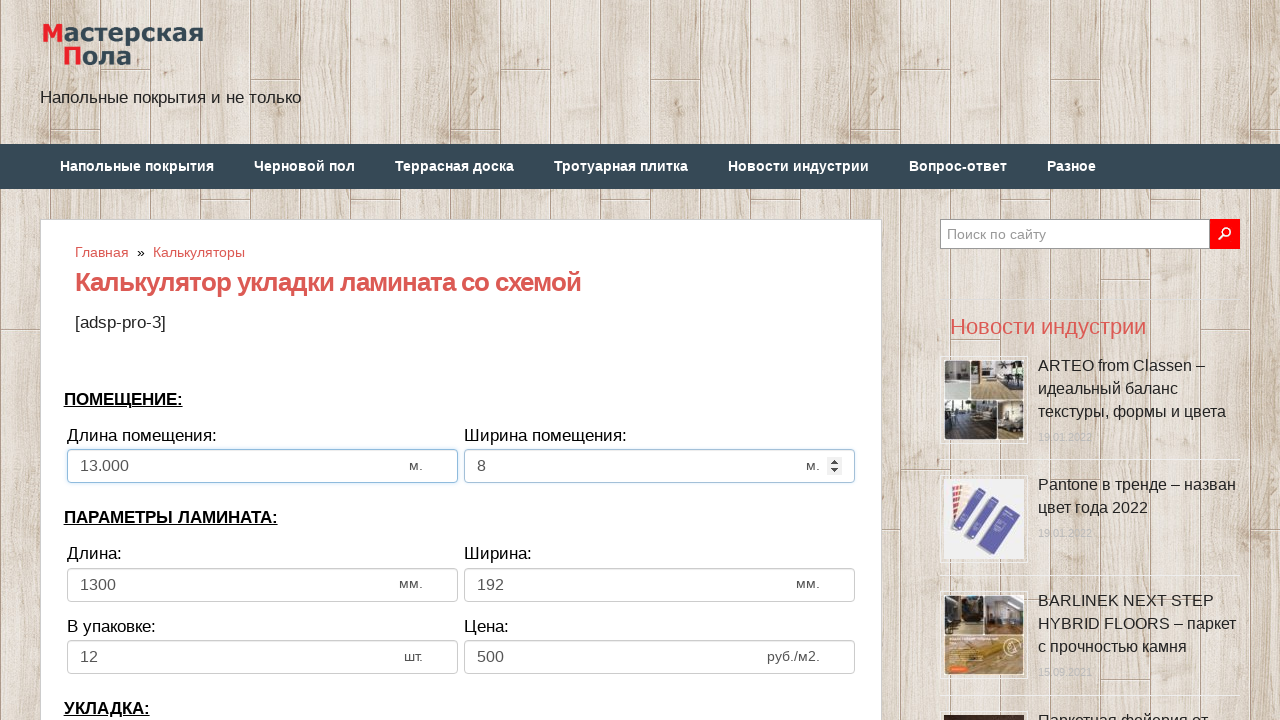

Filled laminate width with 2000 on input[name='calc_lamwidth']
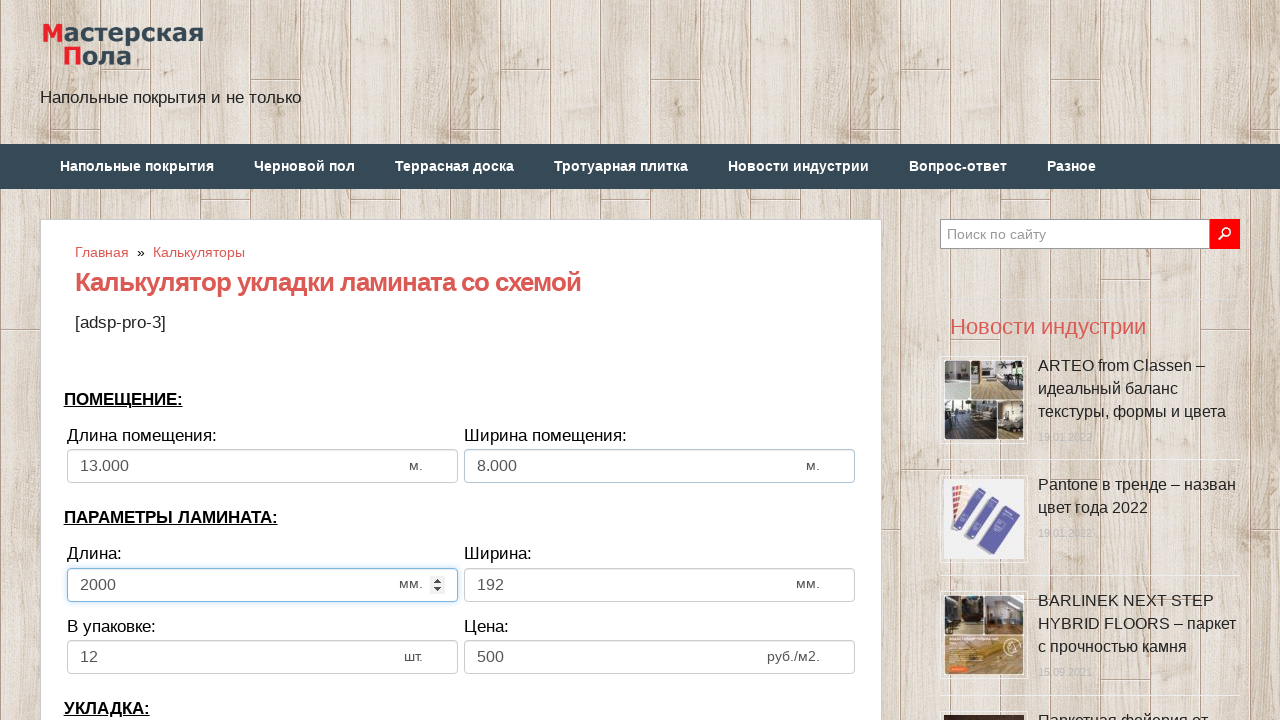

Filled laminate height with 800 on input[name='calc_lamheight']
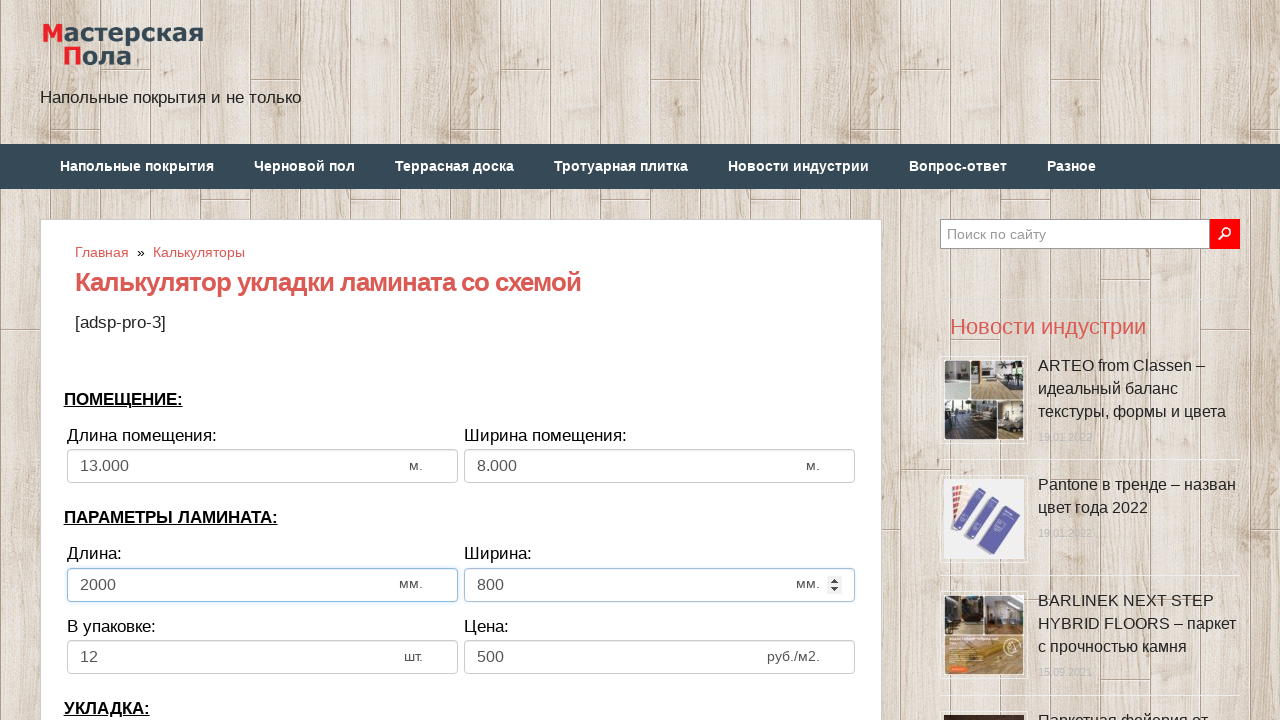

Filled pieces in pack with 12 on input[name='calc_inpack']
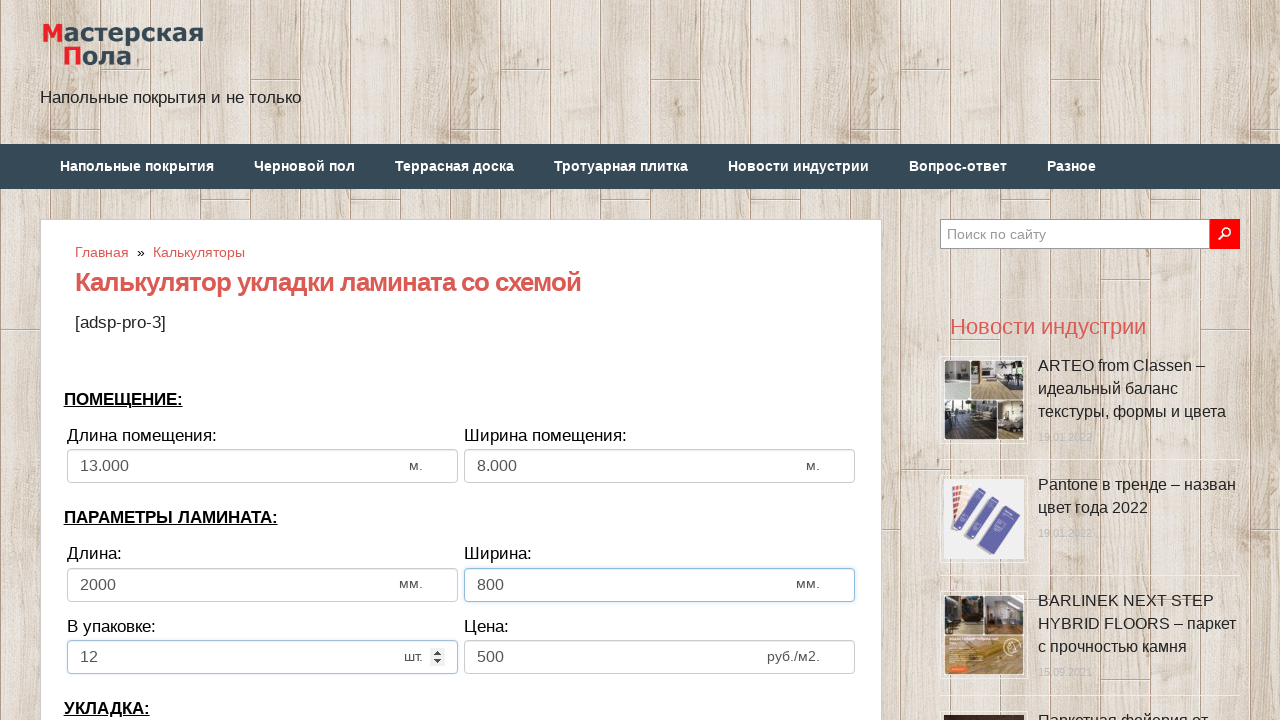

Filled price with 1500 on input[name='calc_price']
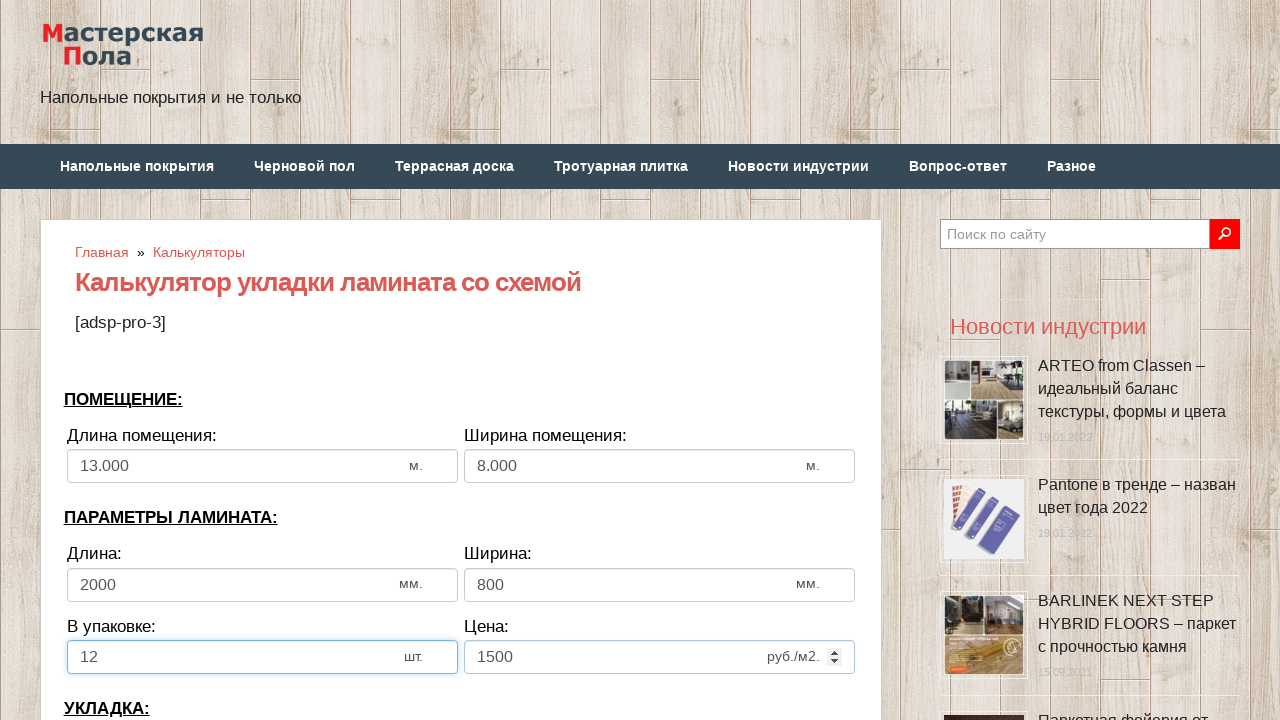

Selected laying direction 'По длине комнаты' on select[name='calc_direct']
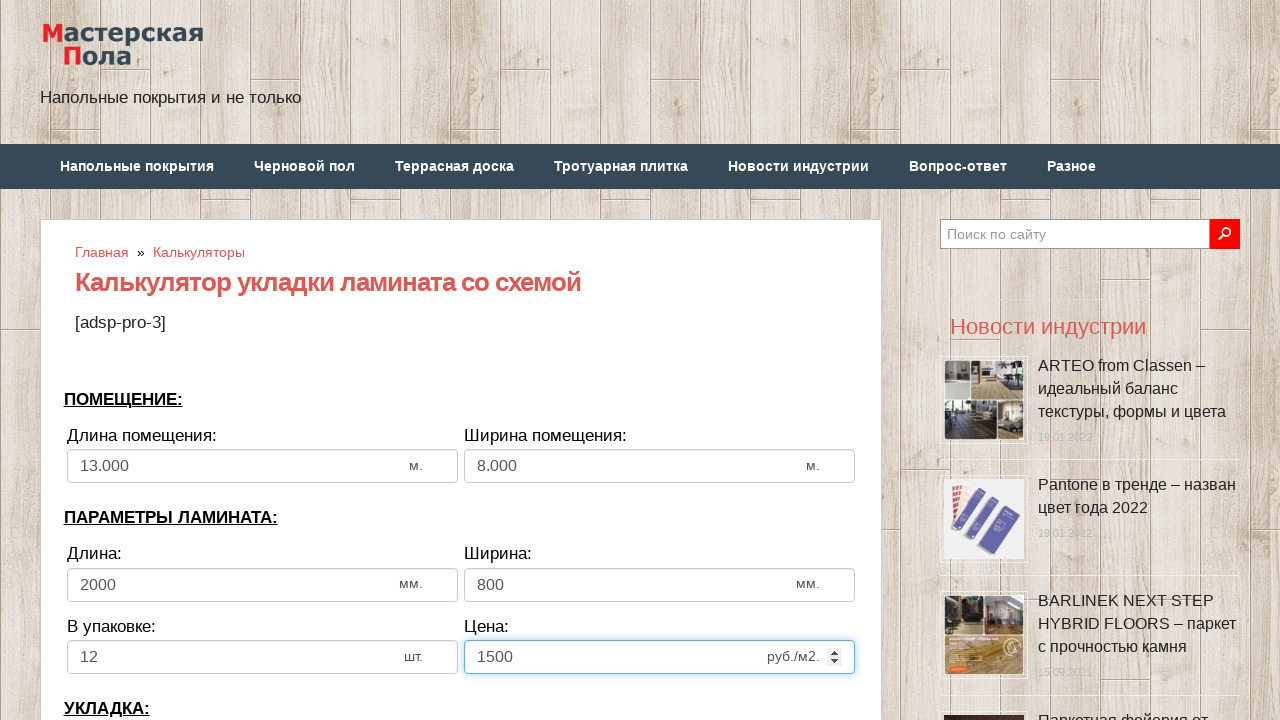

Filled bias with 300 on input[name='calc_bias']
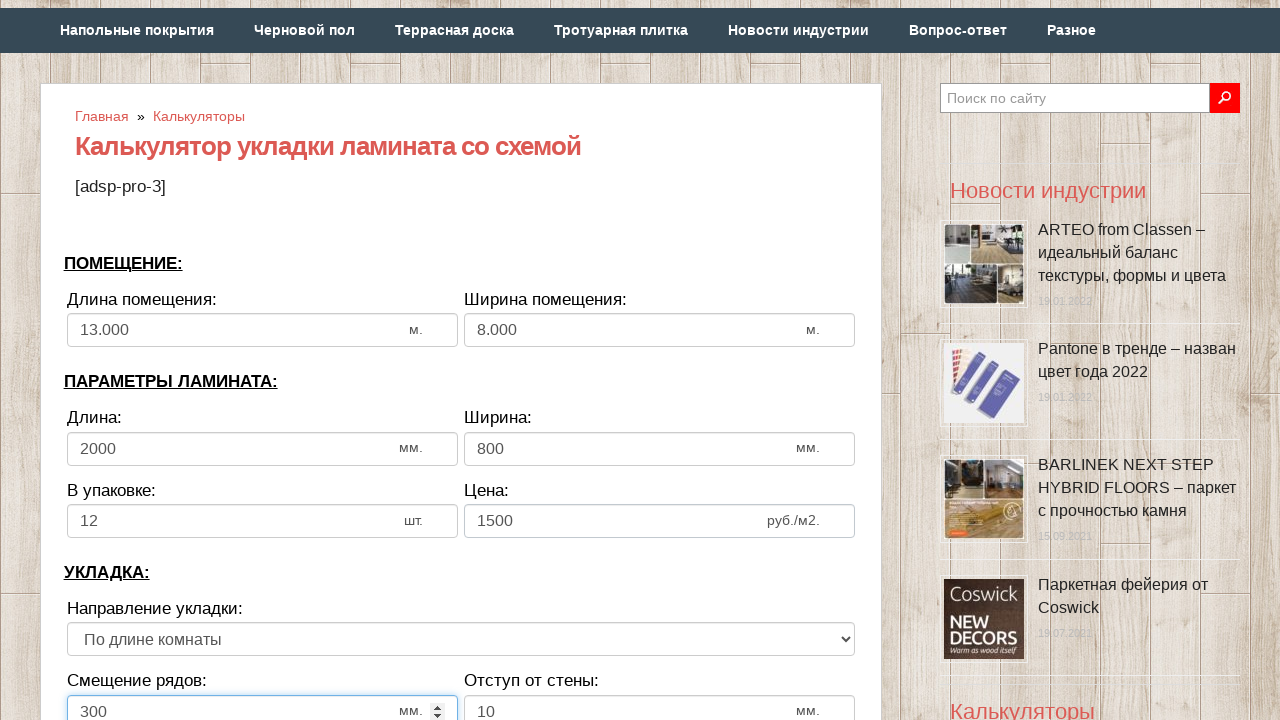

Filled wall distance with 30 on input[name='calc_walldist']
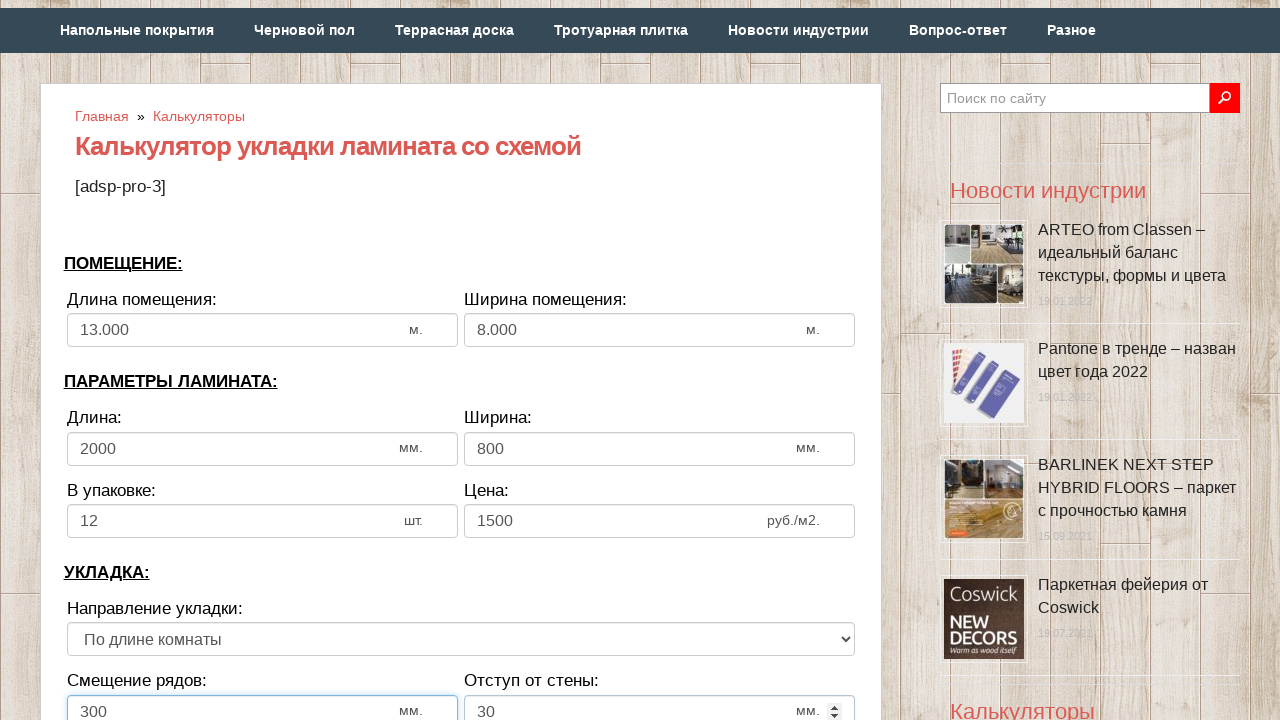

Clicked calculate button at (461, 361) on xpath=//*[@id='inputcalc']/div/div[3]/div[7]/div/input
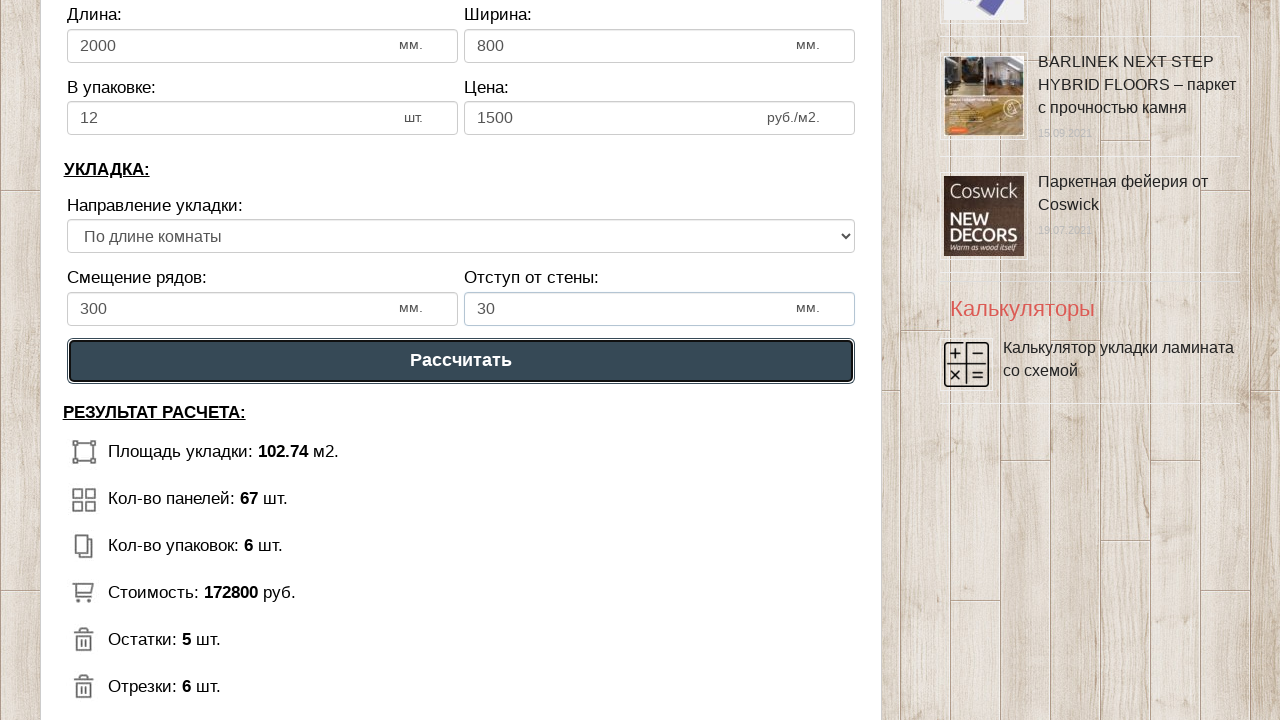

Results appeared on the page
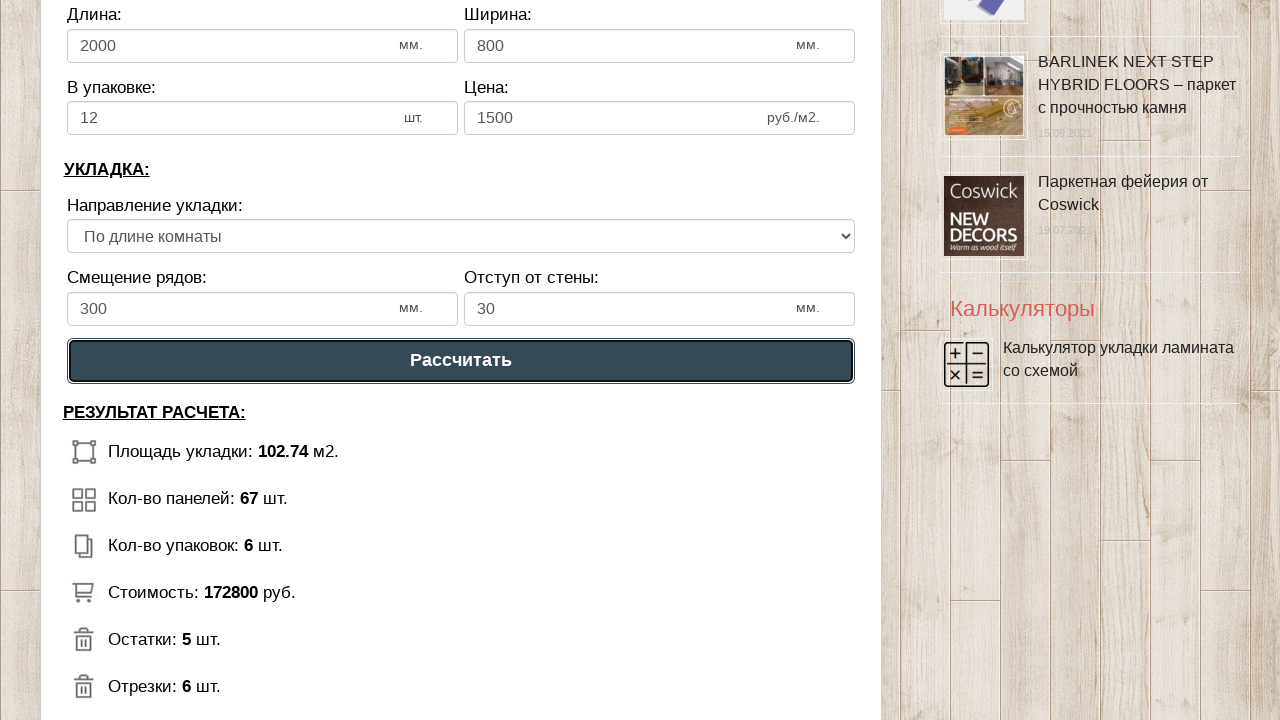

Verified laminate area: 102.74
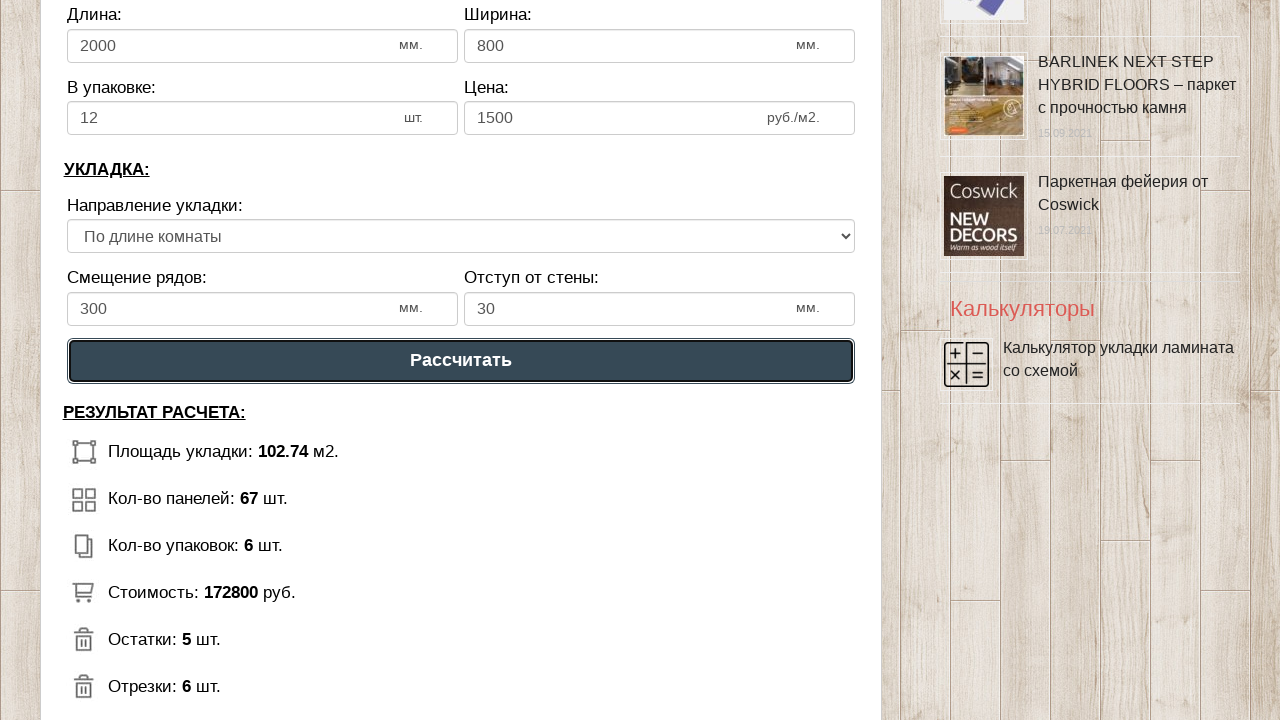

Verified laminate count: 67
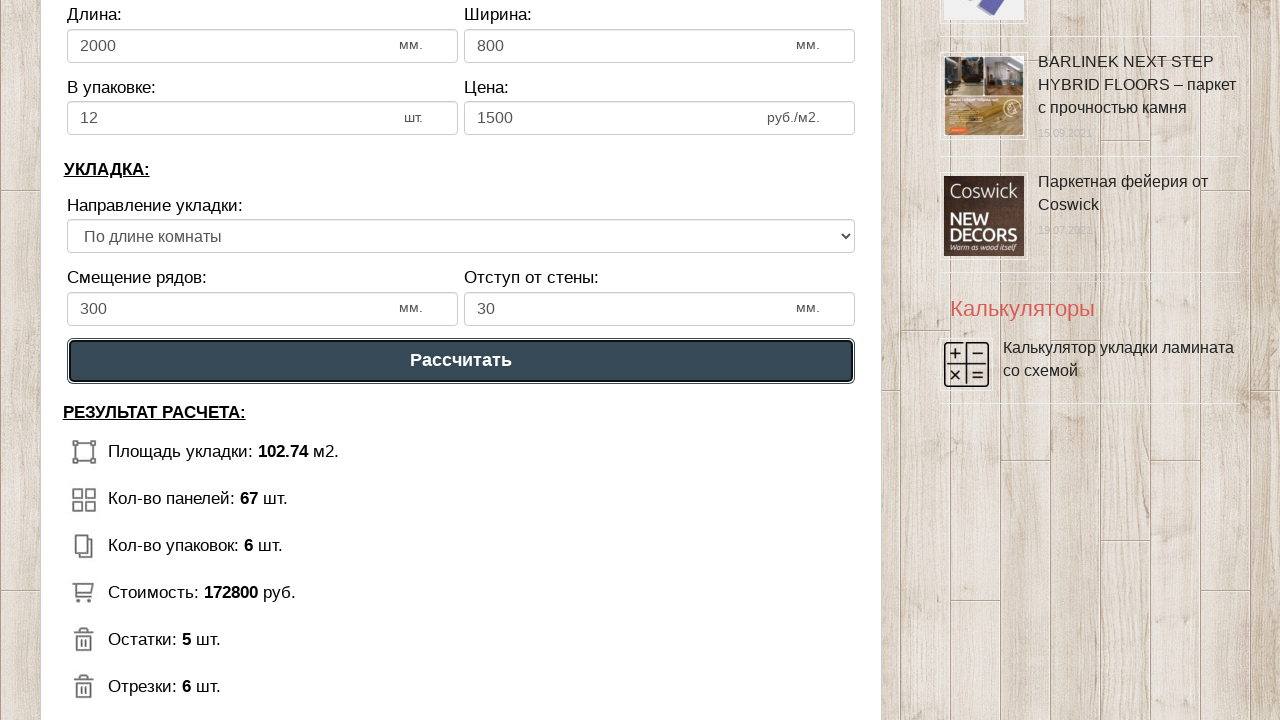

Verified laminate packs: 6
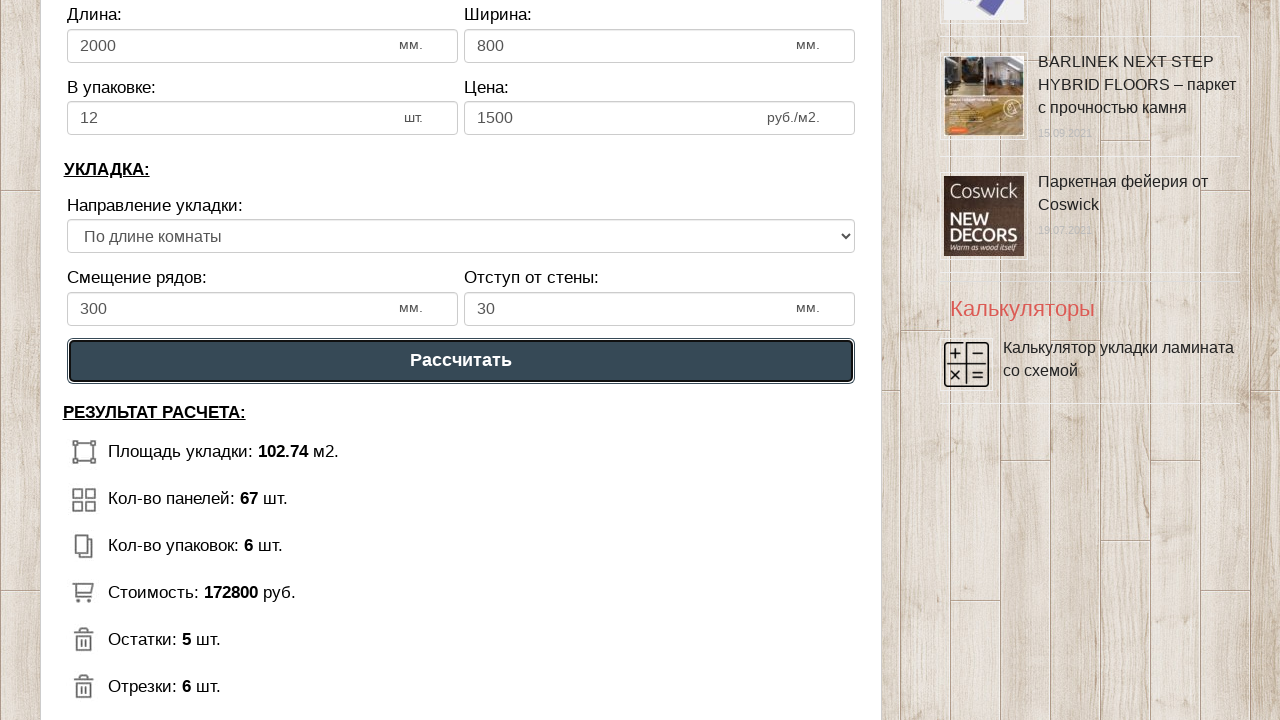

Verified total price: 172800
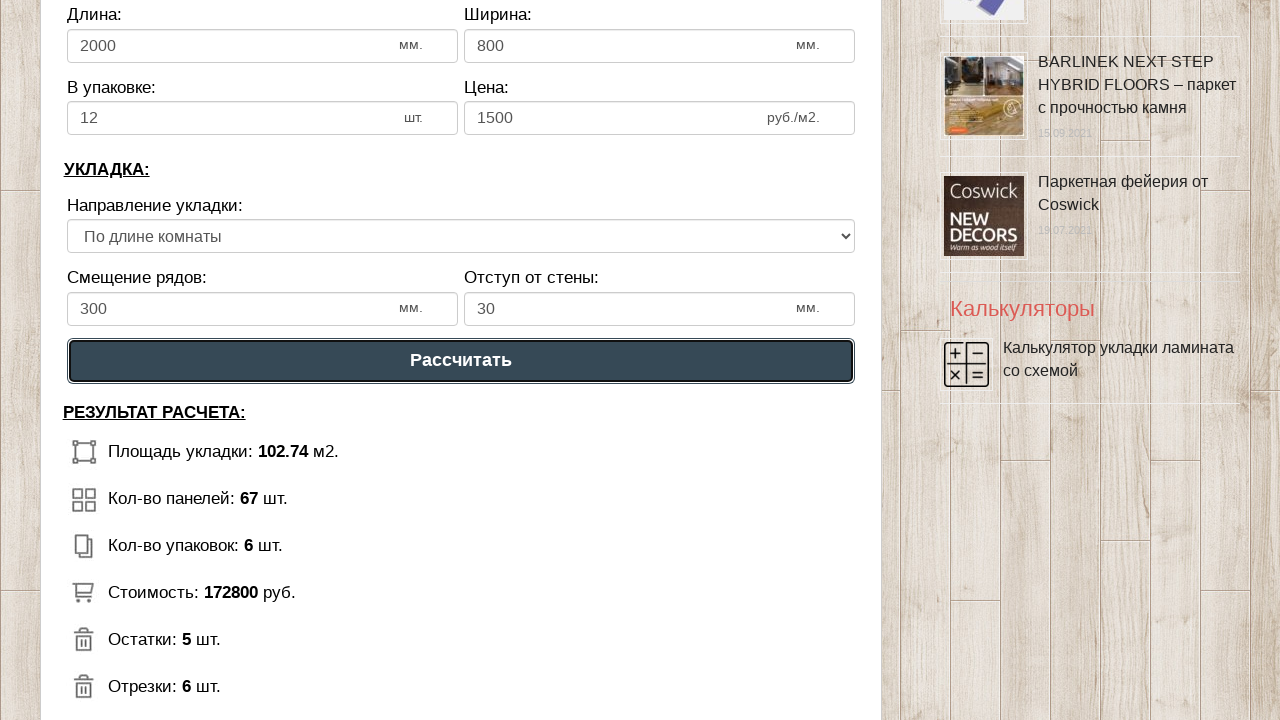

Verified surplus laminate: 5
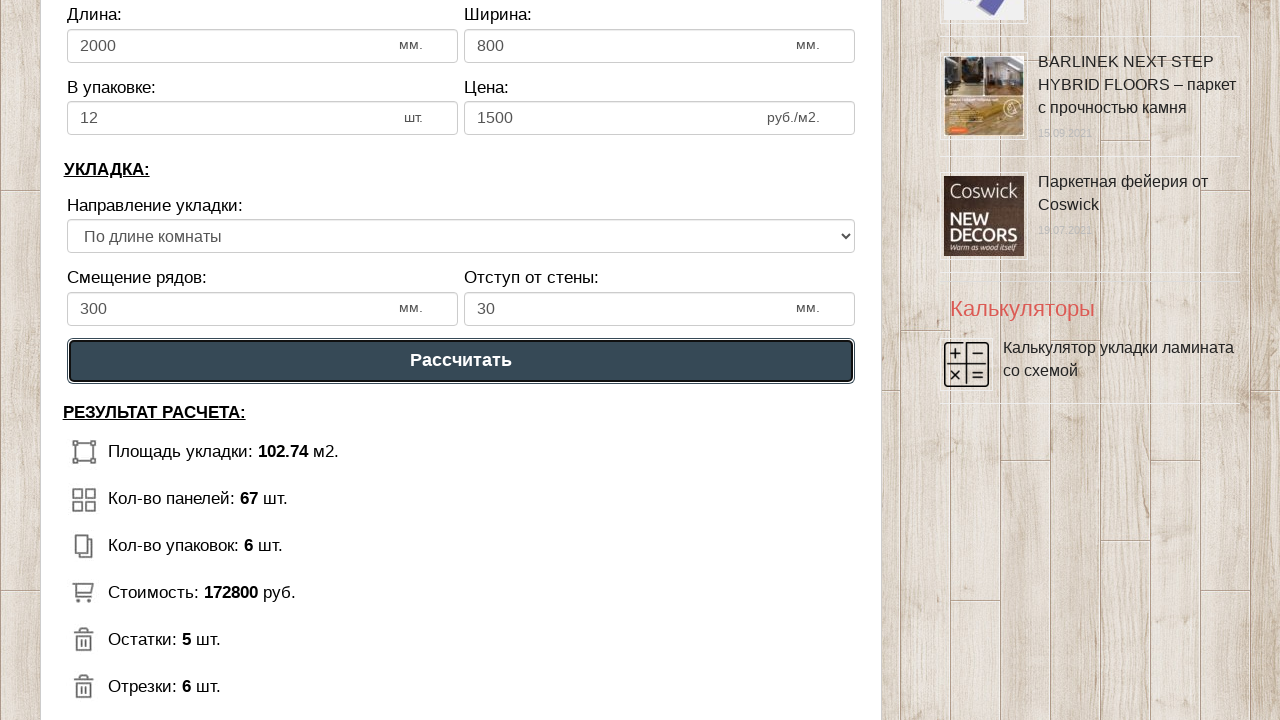

Verified waste/trash: 6
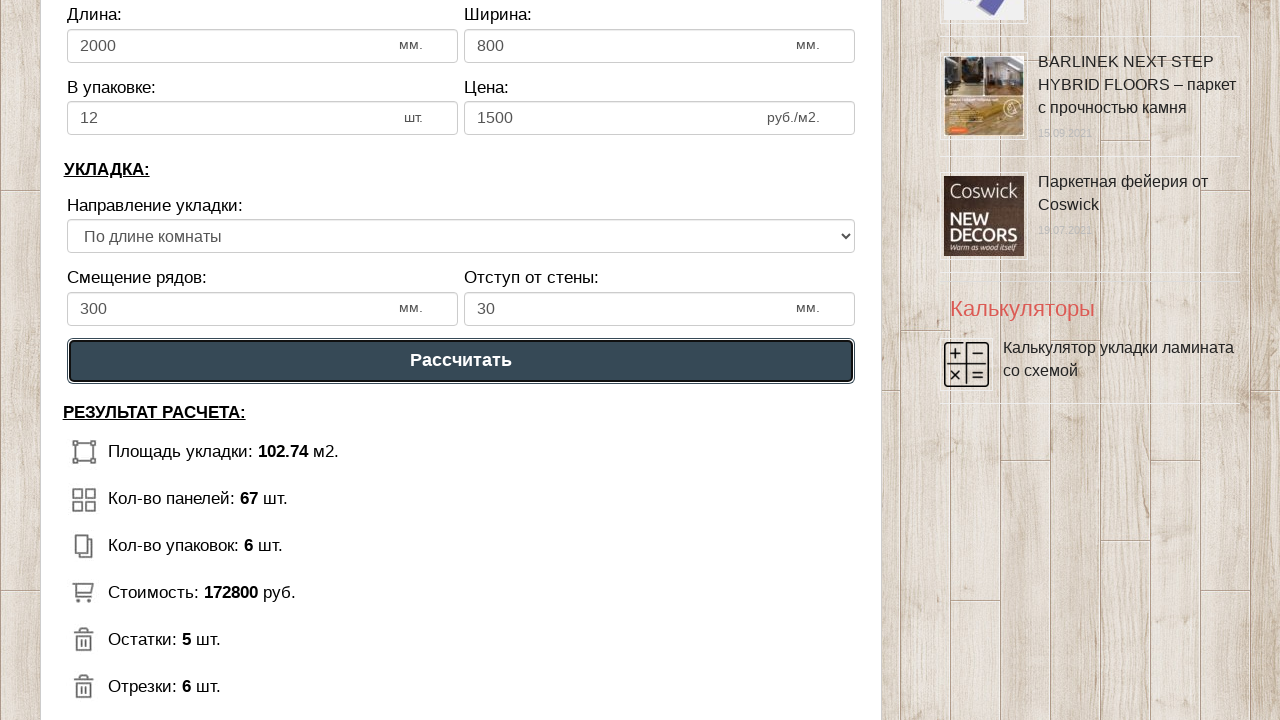

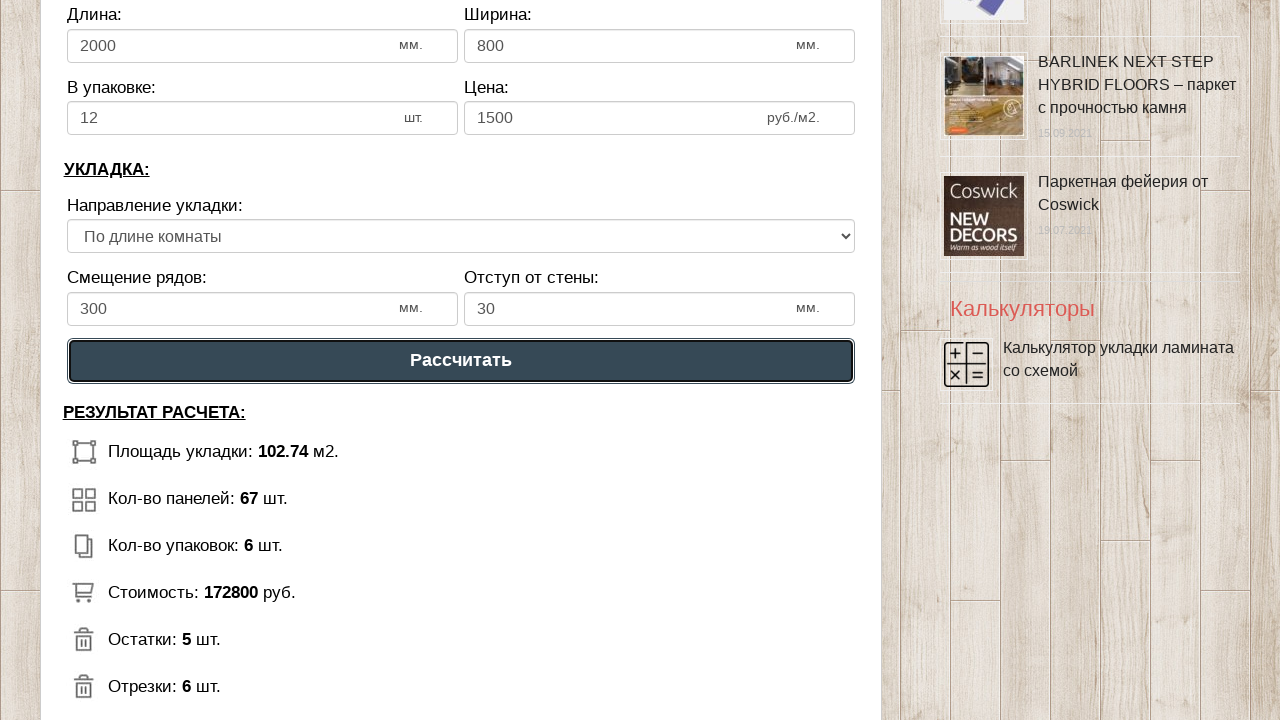